Tests keyboard key press functionality by sending space and left arrow keys to elements and verifying the displayed result text shows the correct key pressed.

Starting URL: http://the-internet.herokuapp.com/key_presses

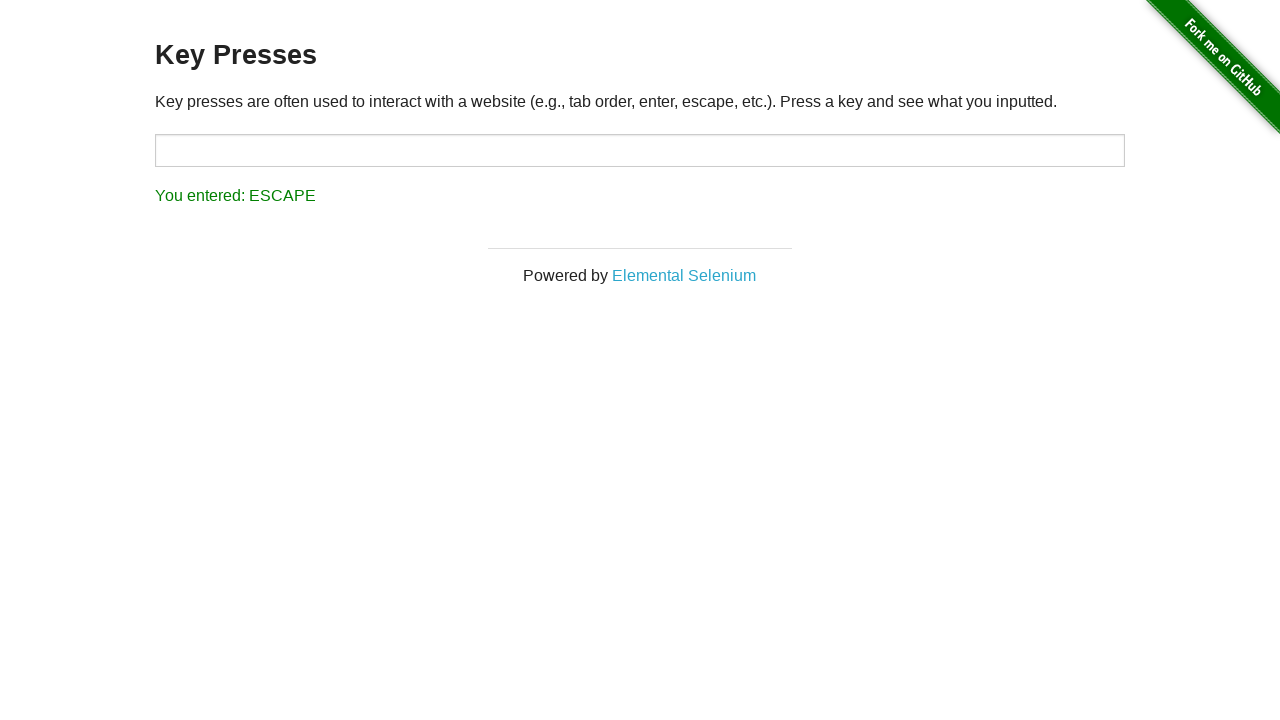

Pressed Space key on target element on #target
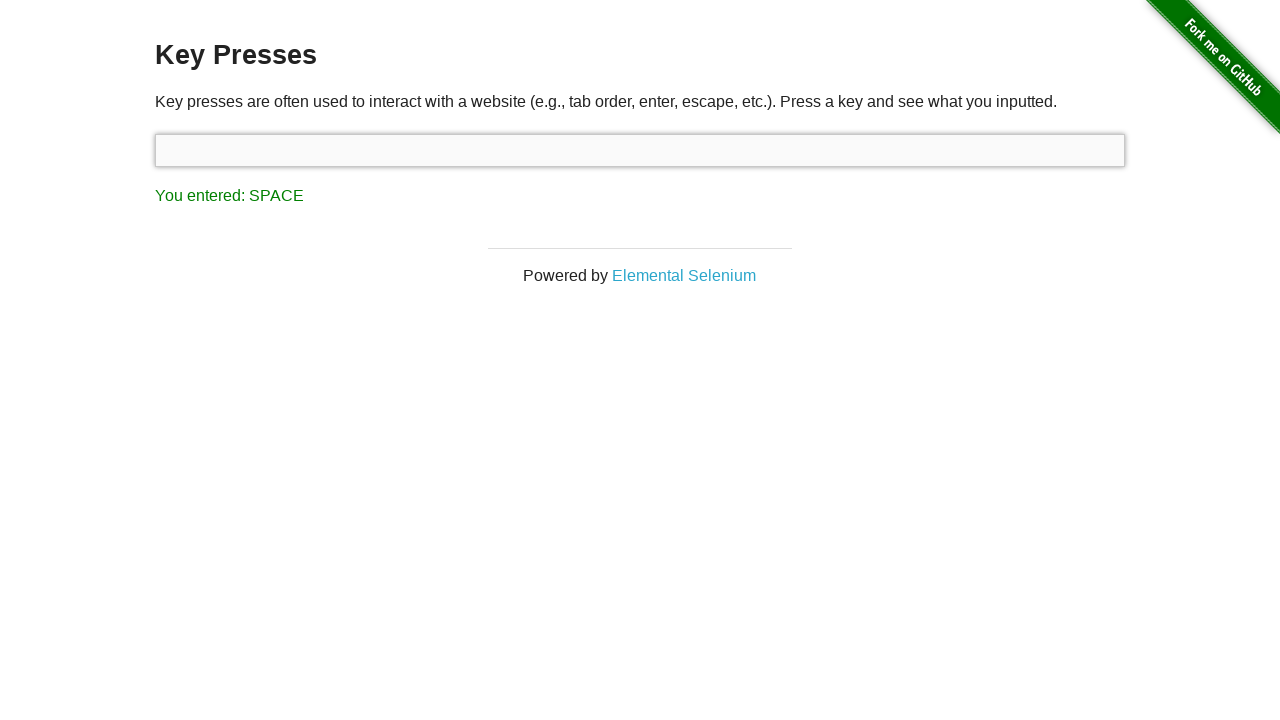

Result element loaded after Space key press
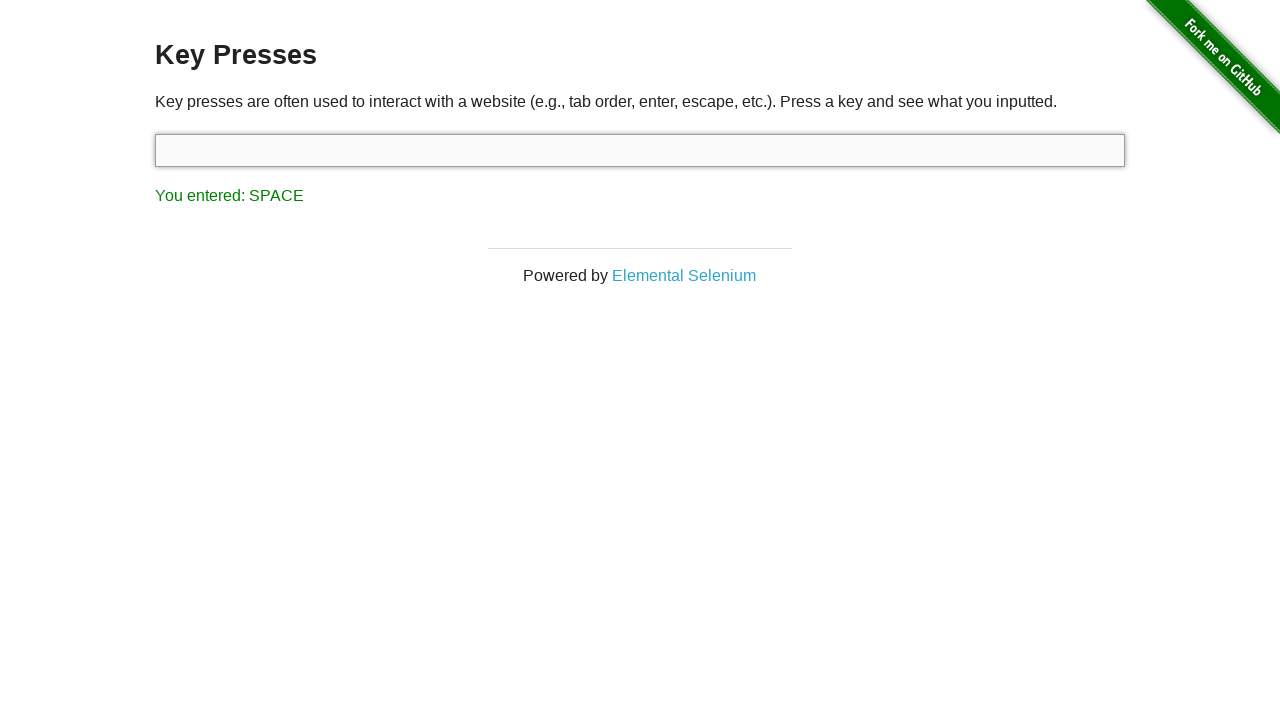

Retrieved result text content
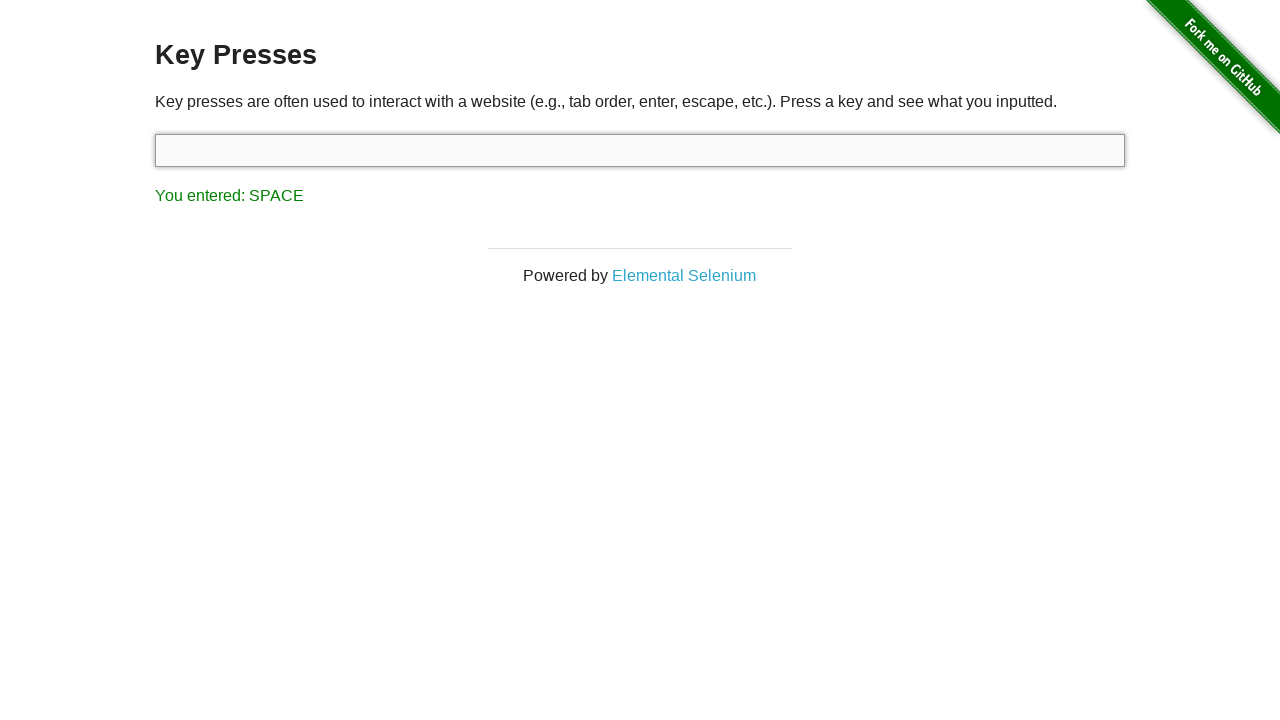

Verified that 'You entered: SPACE' appears in result text
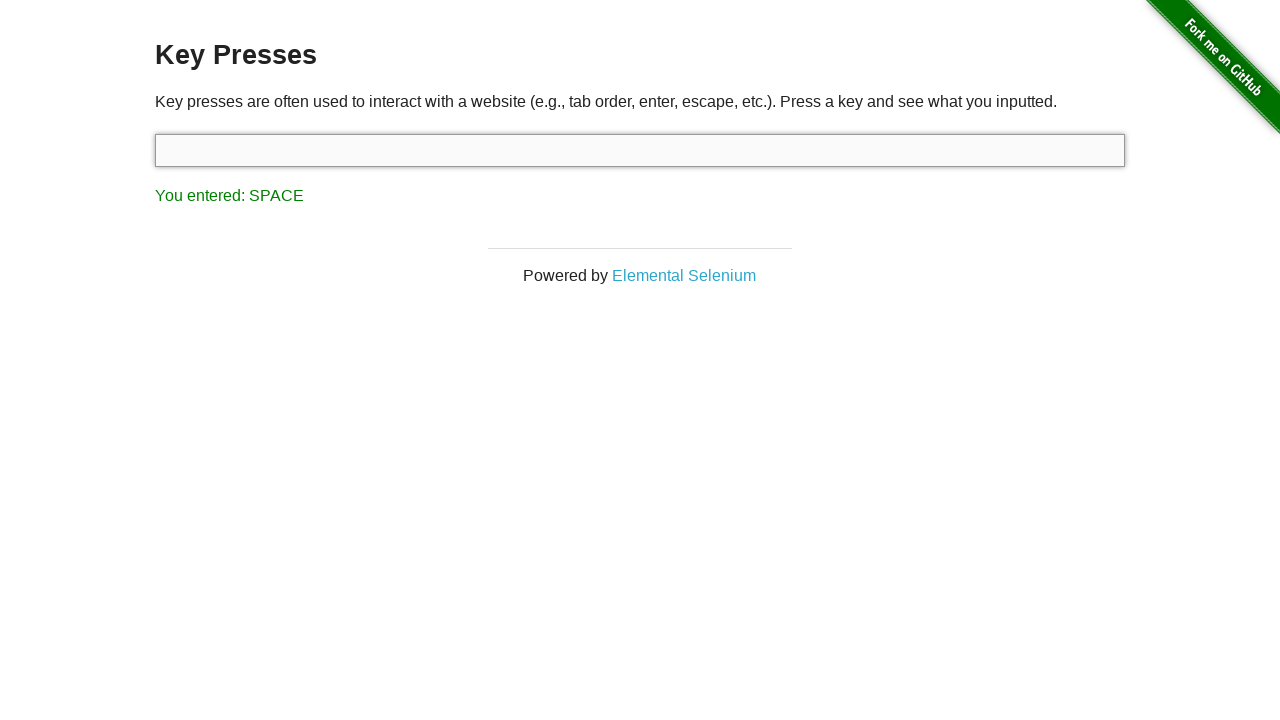

Pressed Left Arrow key
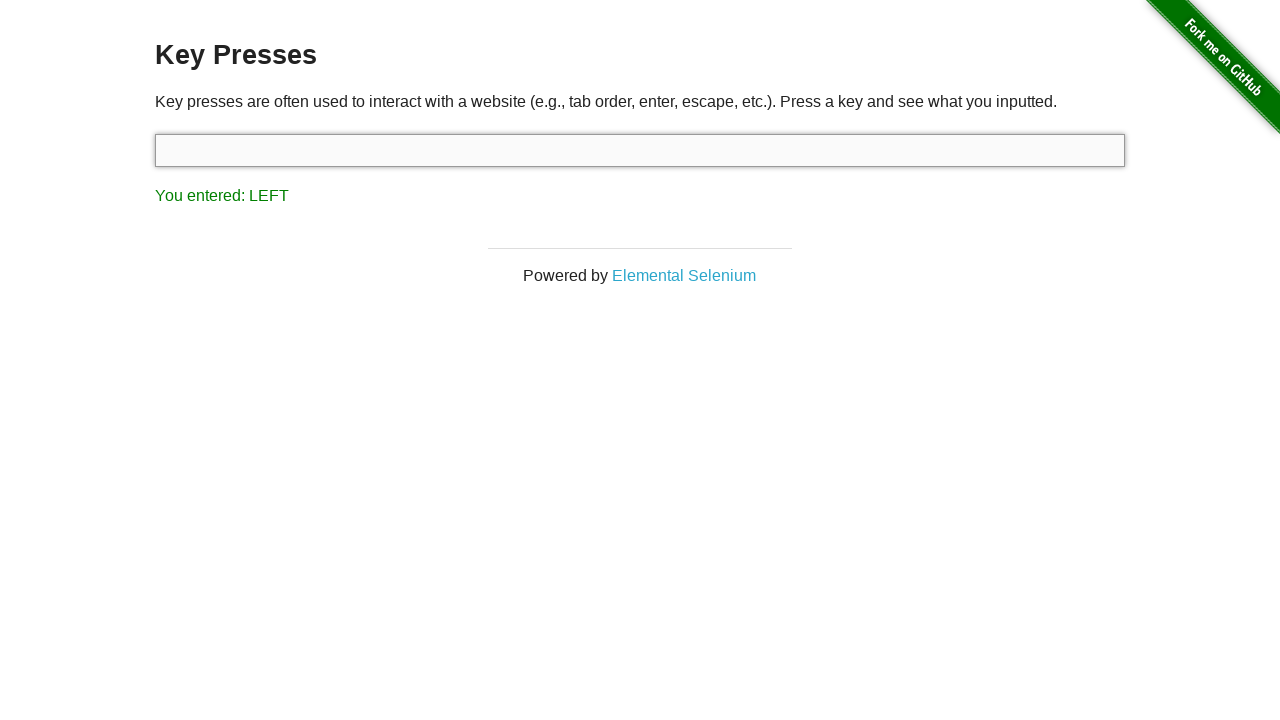

Retrieved result text content after Left Arrow key press
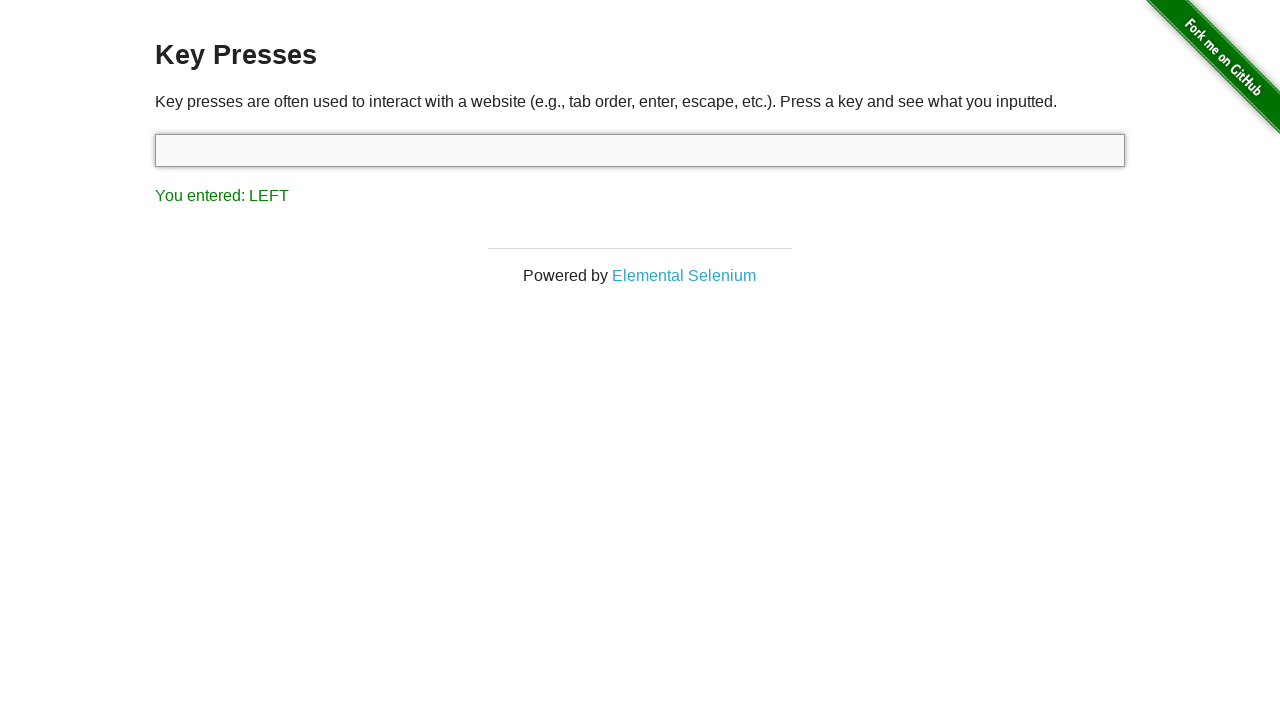

Verified that 'You entered: LEFT' appears in result text
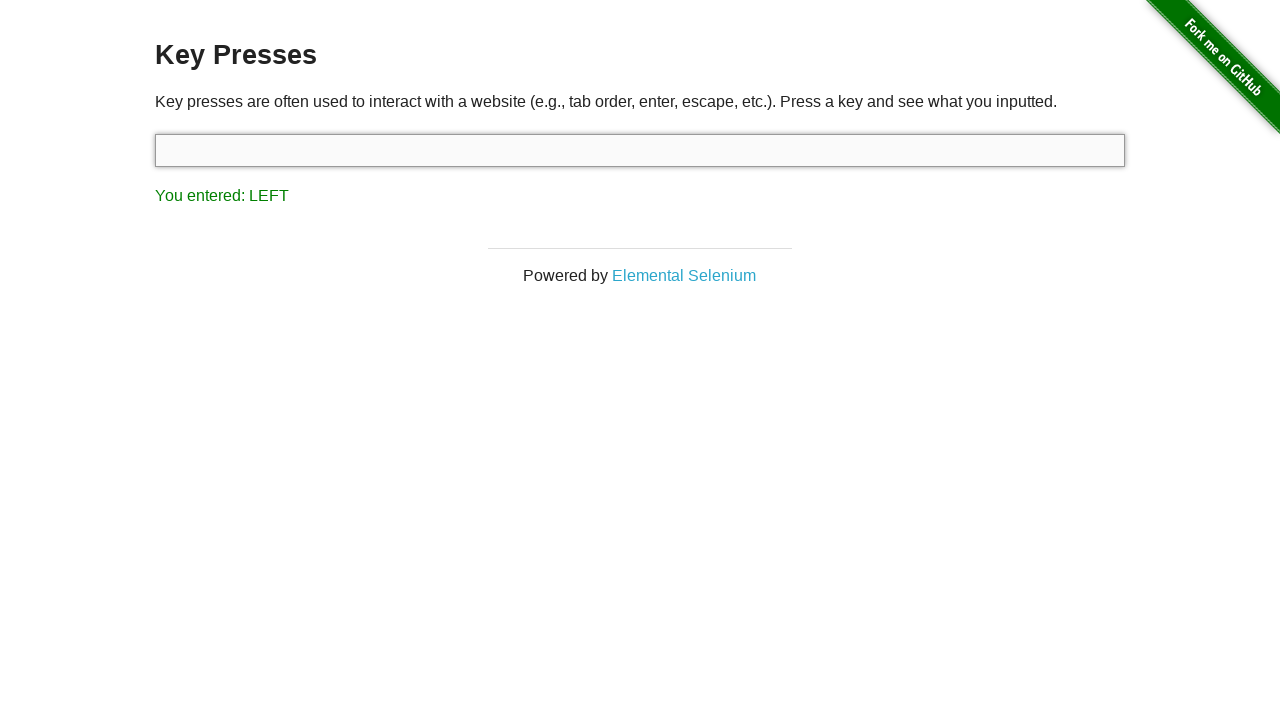

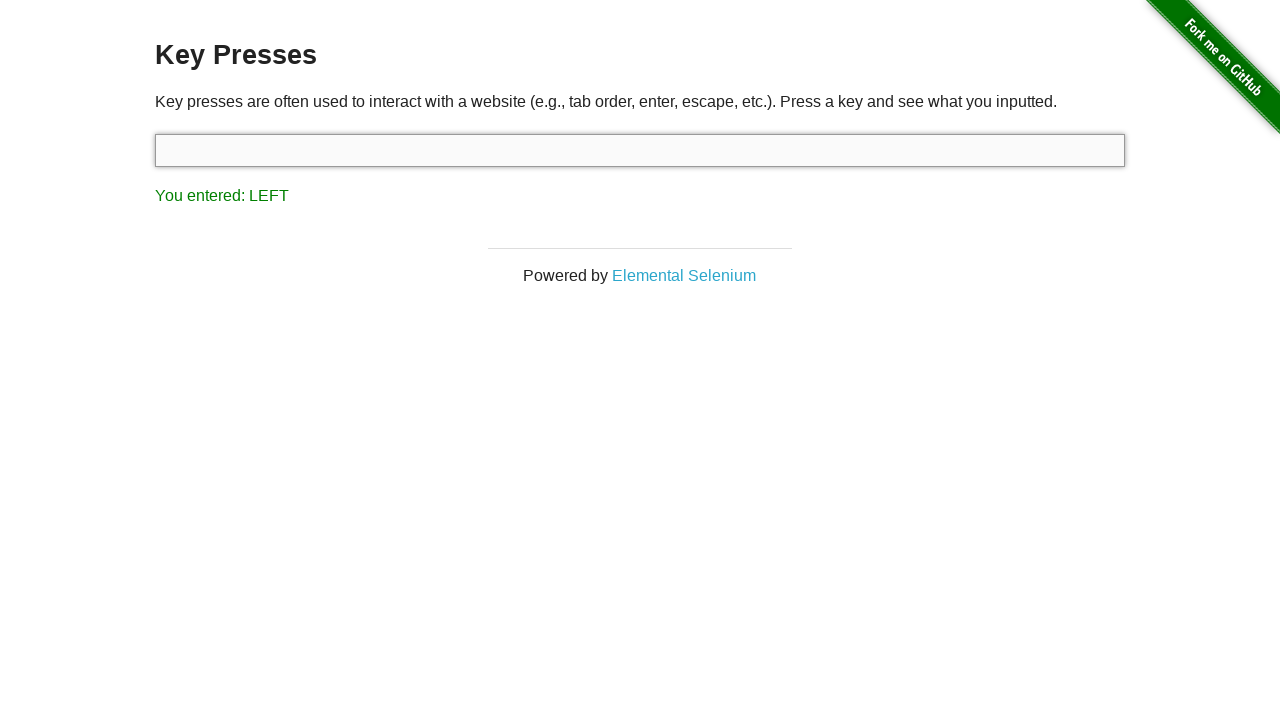